Tests browser navigation functionality by clicking a link, navigating back to the previous page, and then navigating forward again.

Starting URL: https://dsportalapp.herokuapp.com/

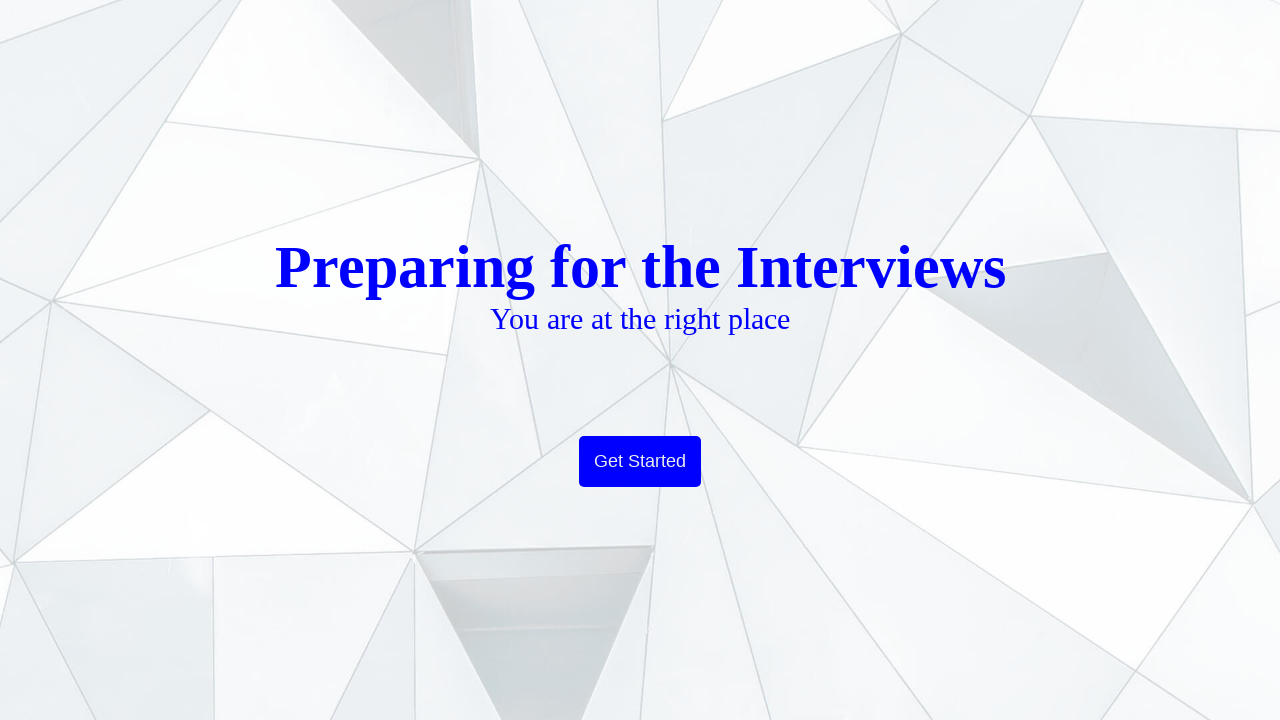

Clicked main link/button on the page at (640, 462) on xpath=/html/body/div[1]/div/div/a
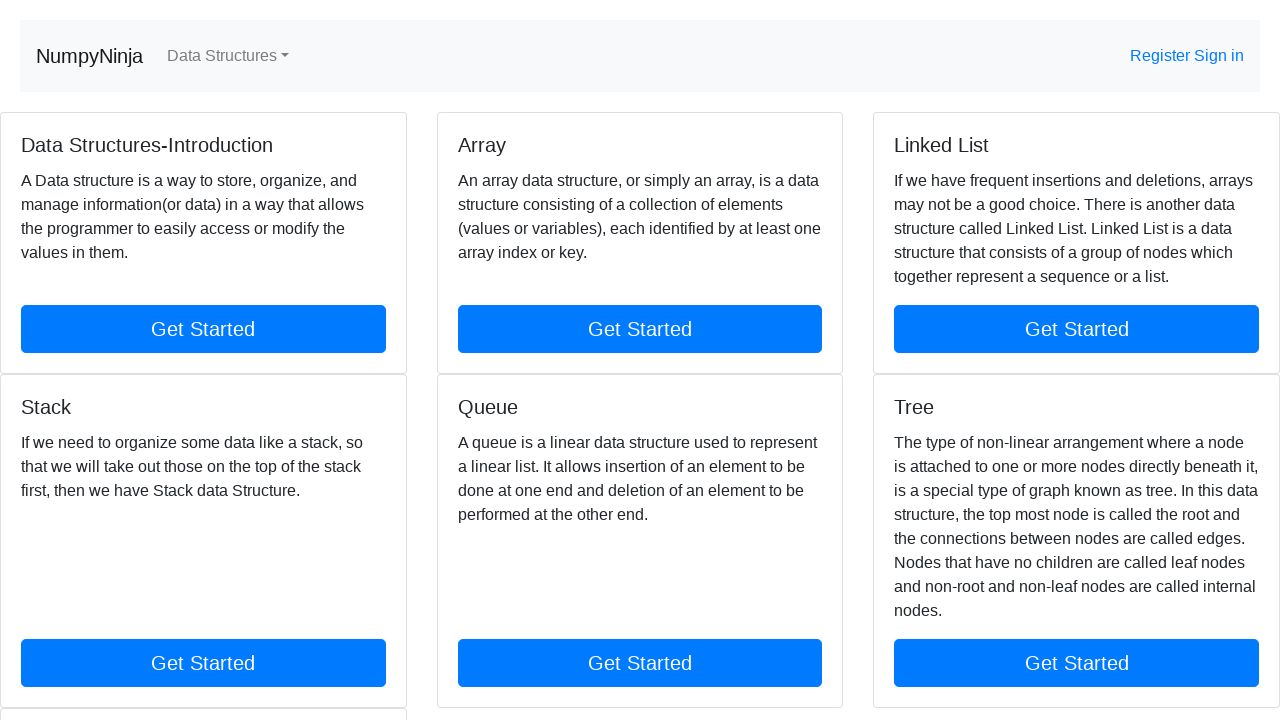

Navigated back to the previous page
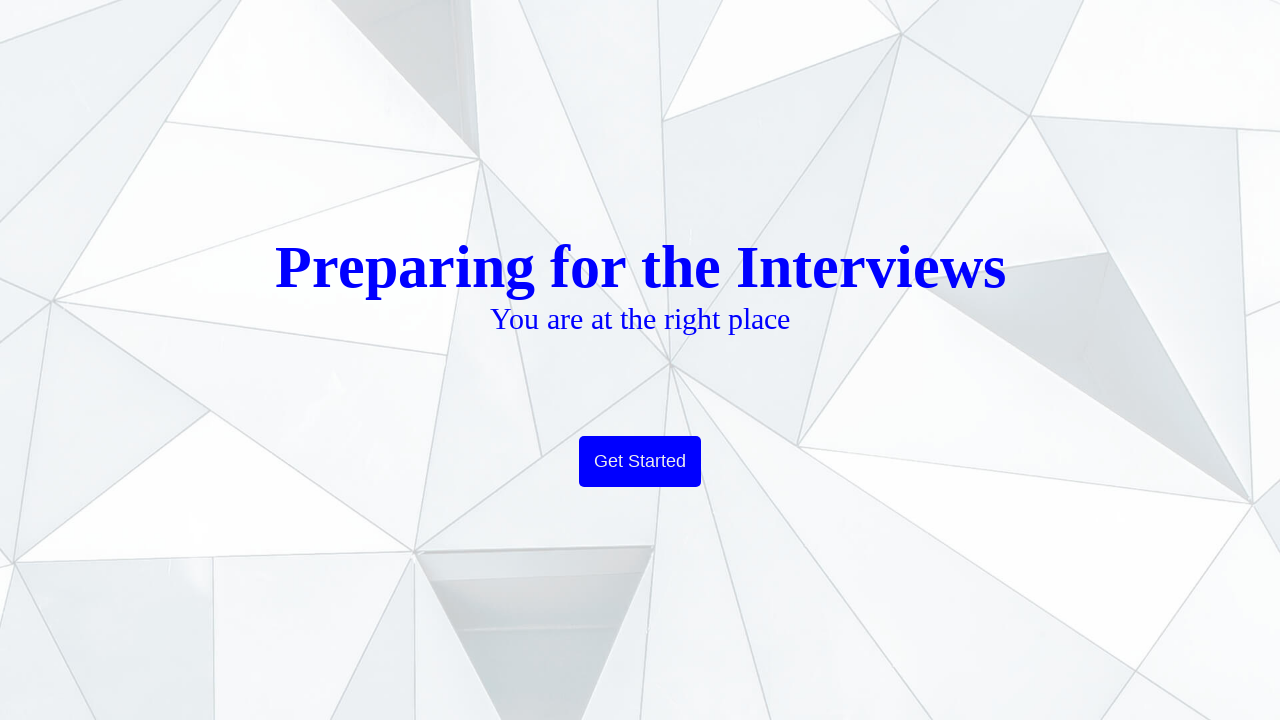

Navigated forward to the page we just came from
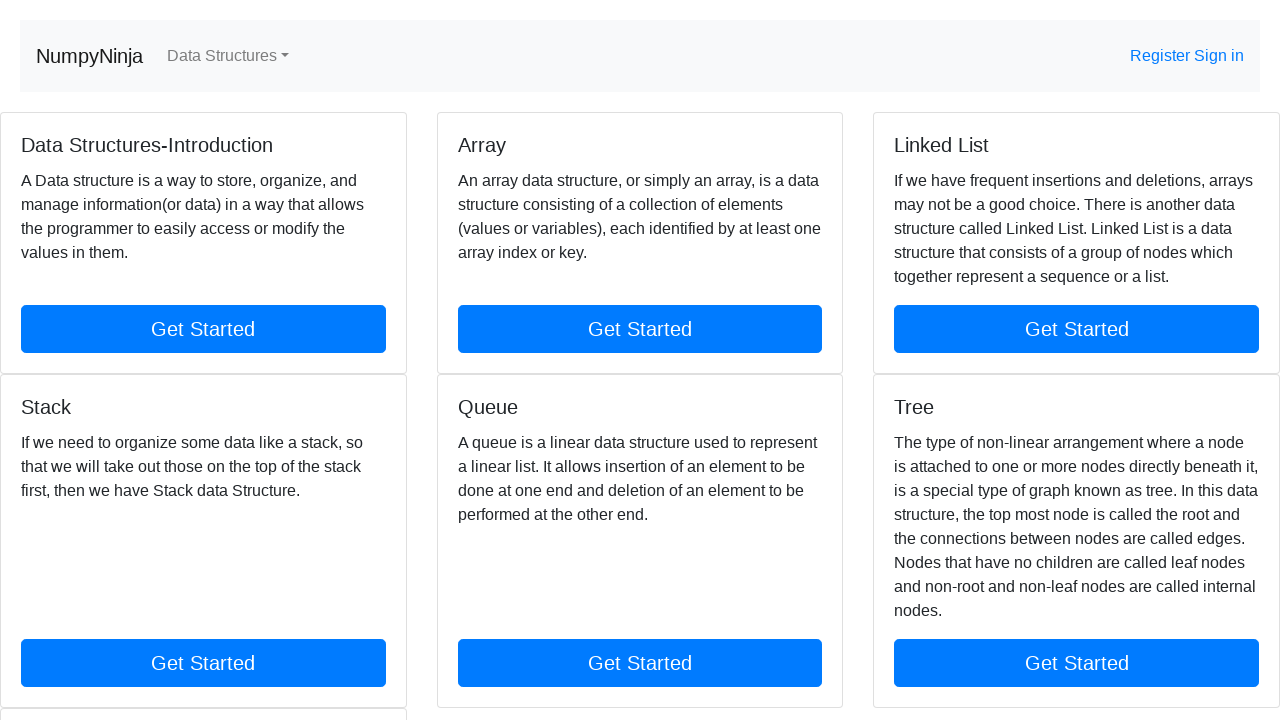

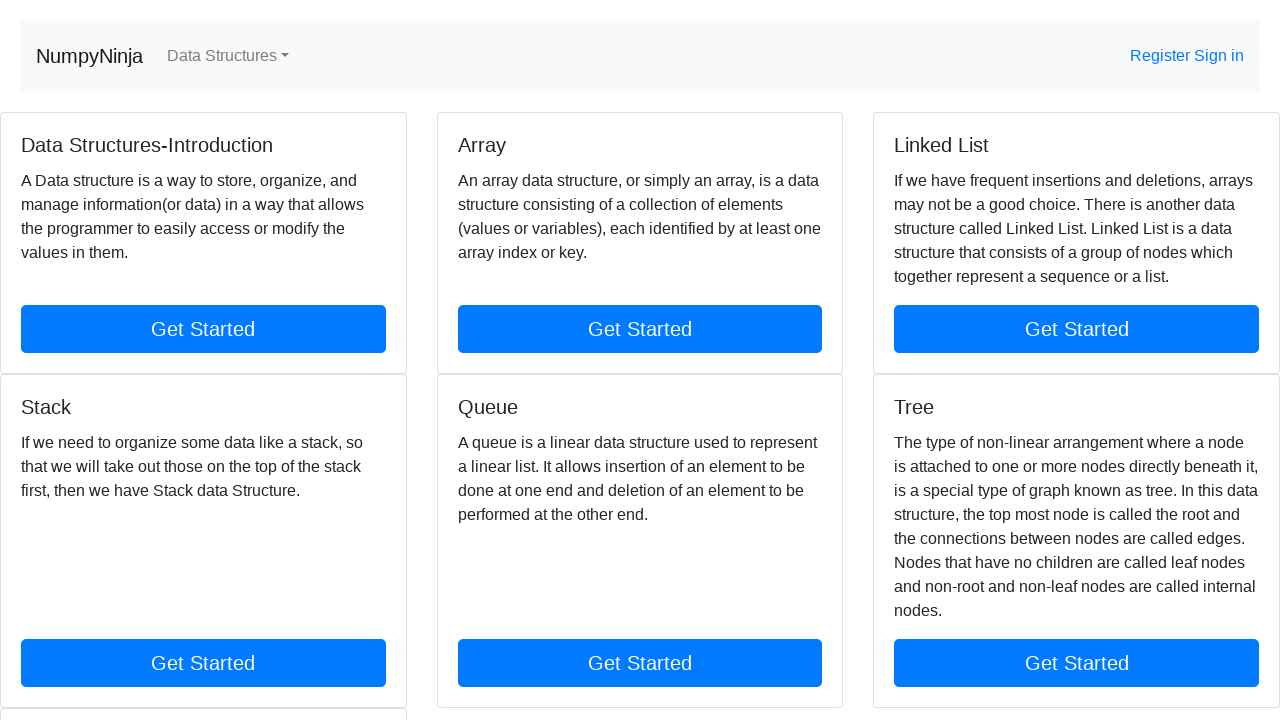